Tests webmail demo by navigating between different folders and emails, verifying sender names are correctly displayed

Starting URL: https://ej2.syncfusion.com/showcase/typescript/webmail/#/home

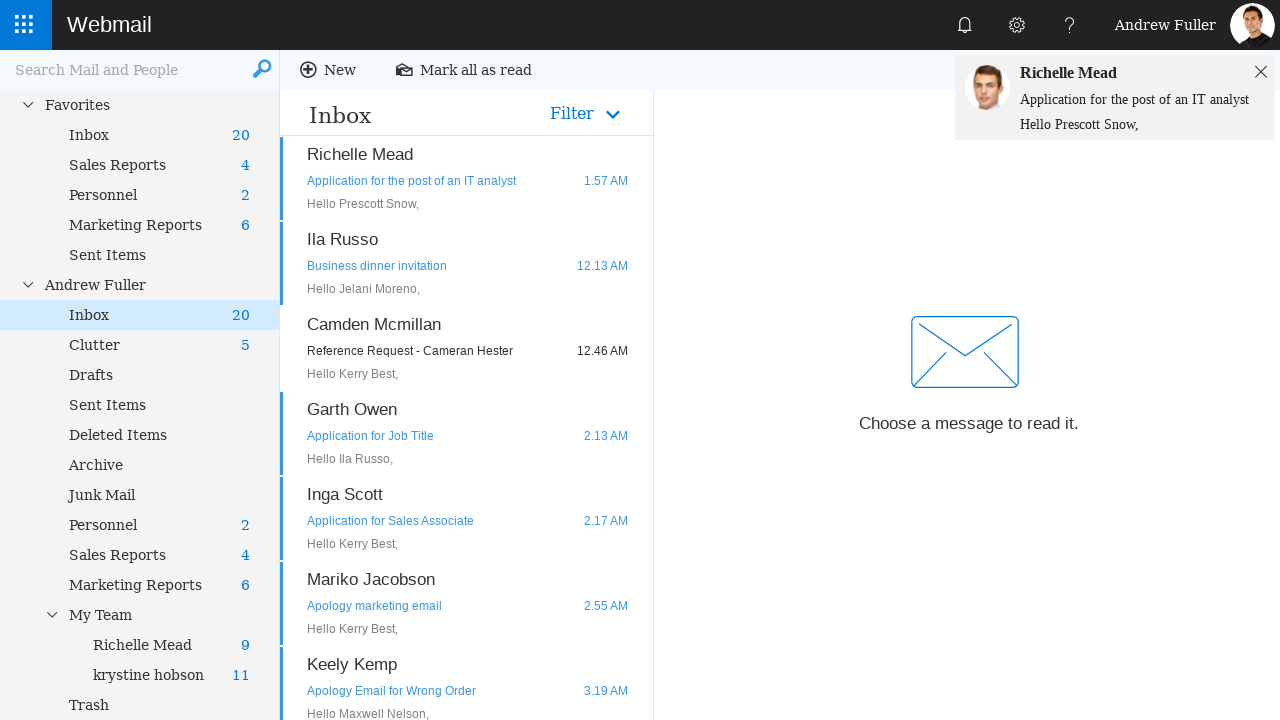

Clicked on folder with data-uid='11' in tree navigation at (159, 405) on #tree li.e-level-2[data-uid='11']
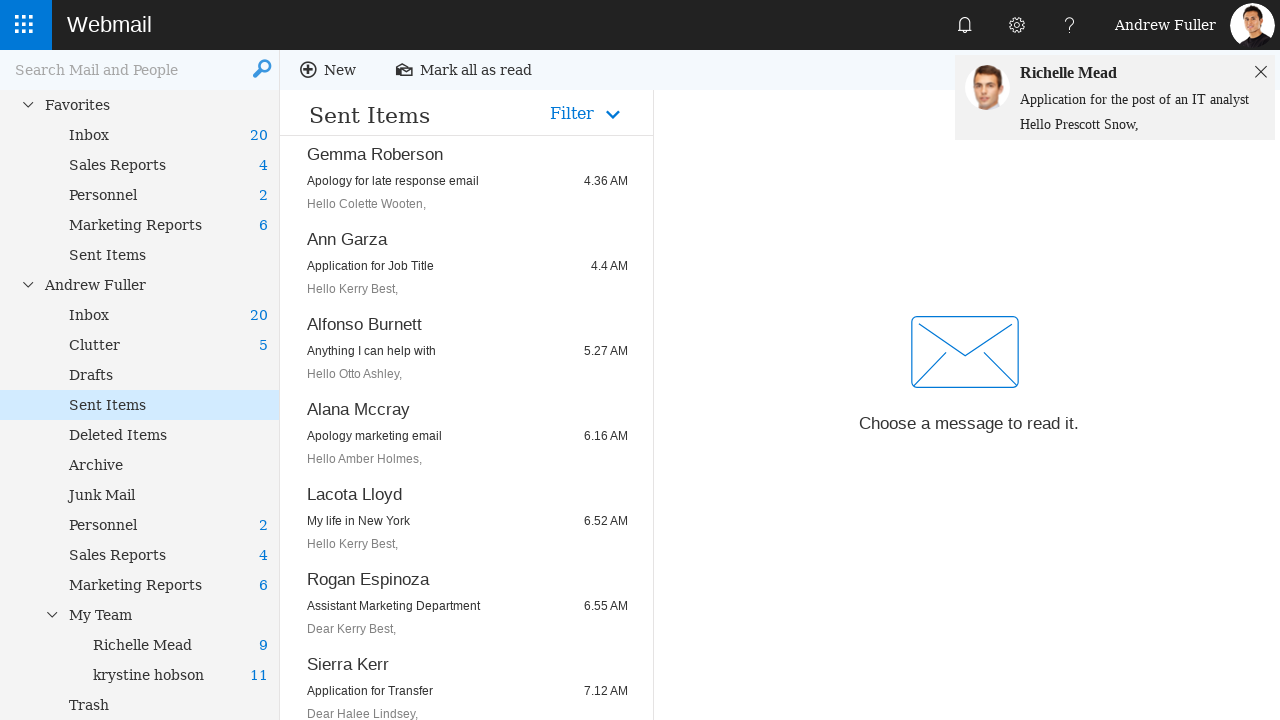

Clicked on email item with data-uid='SF10095' at (466, 178) on li.e-level-1[data-uid='SF10095']
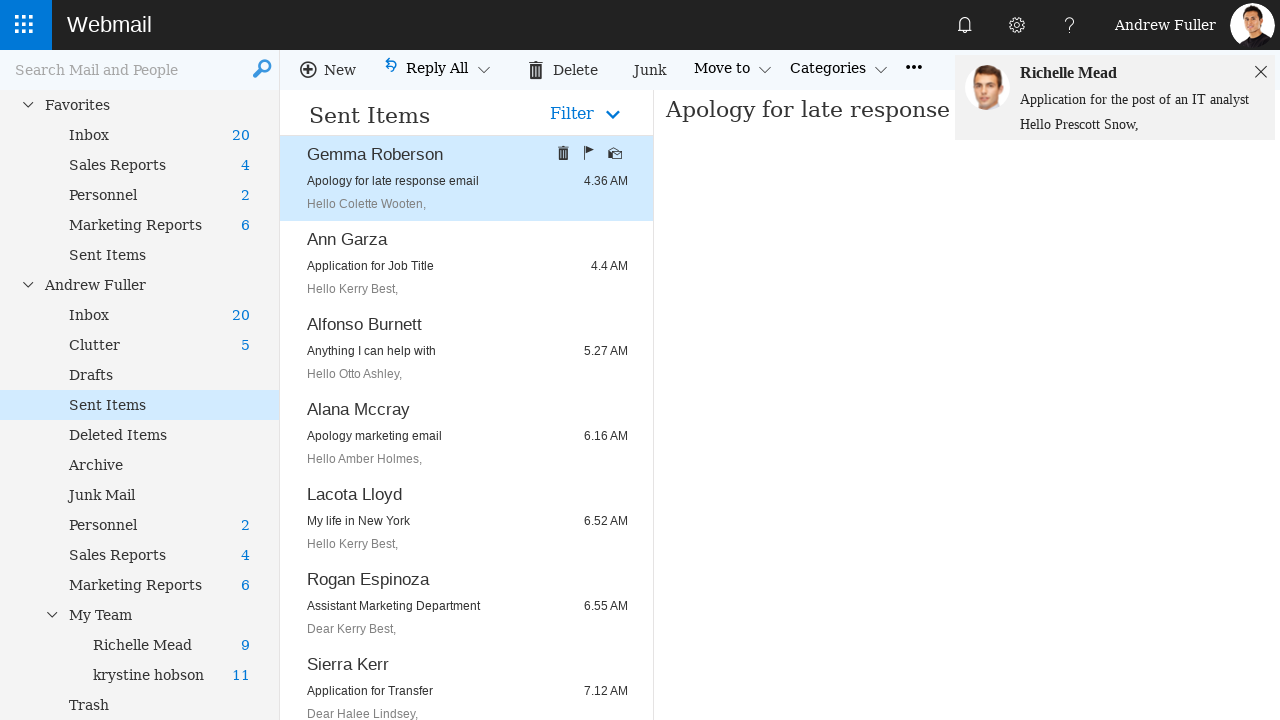

Waited for sender name element to load
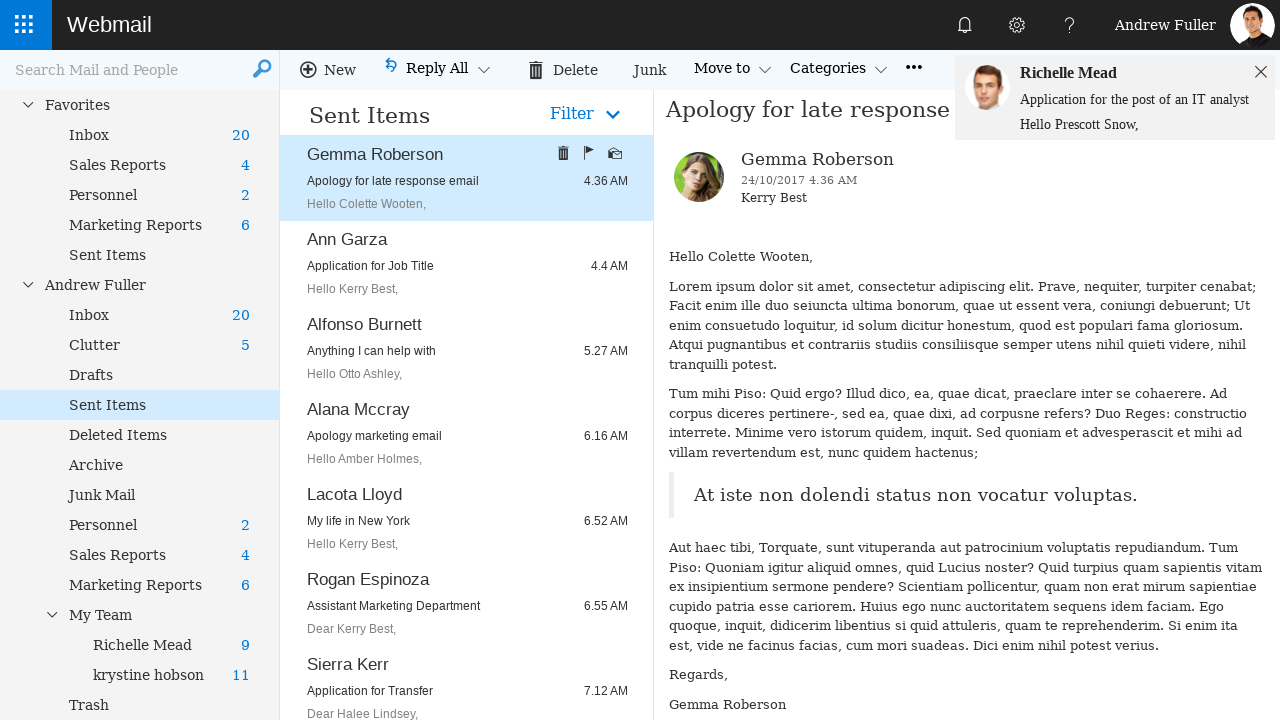

Verified sender name is 'Gemma Roberson'
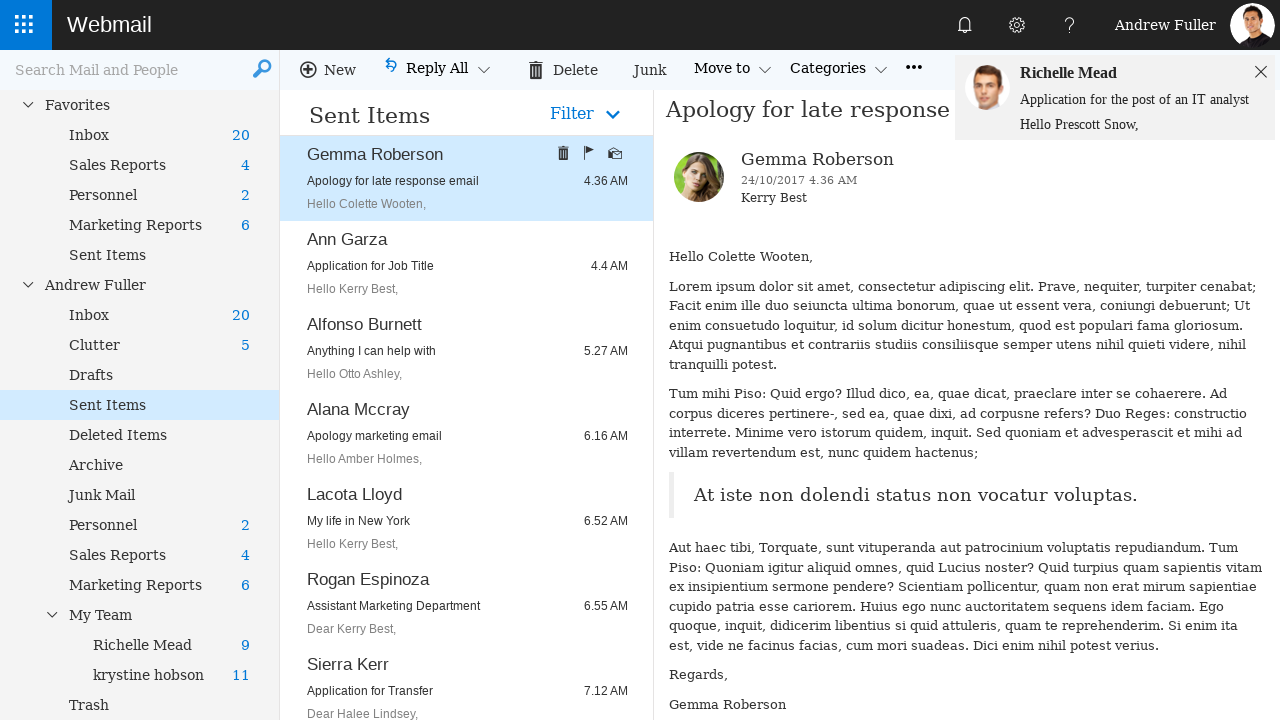

Clicked on folder with data-uid='12' in tree navigation at (159, 435) on #tree li.e-level-2[data-uid='12']
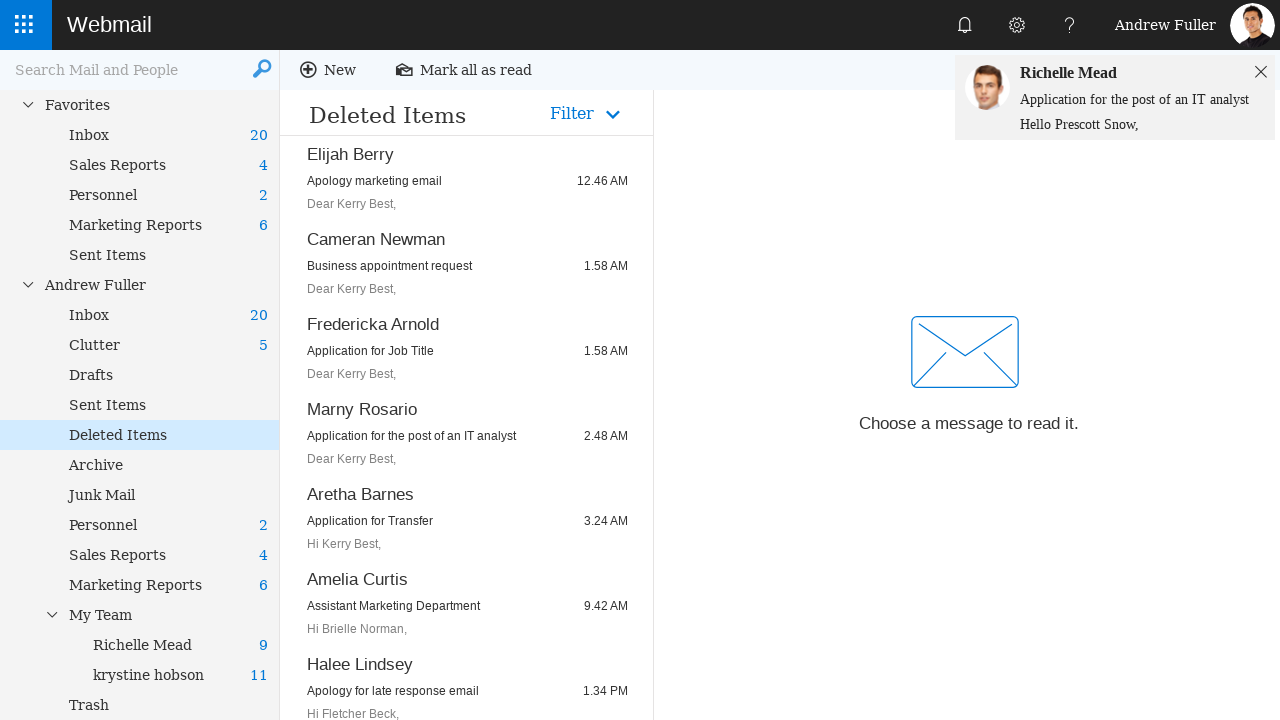

Clicked on email item with data-uid='SF10142' at (466, 178) on li.e-level-1[data-uid='SF10142']
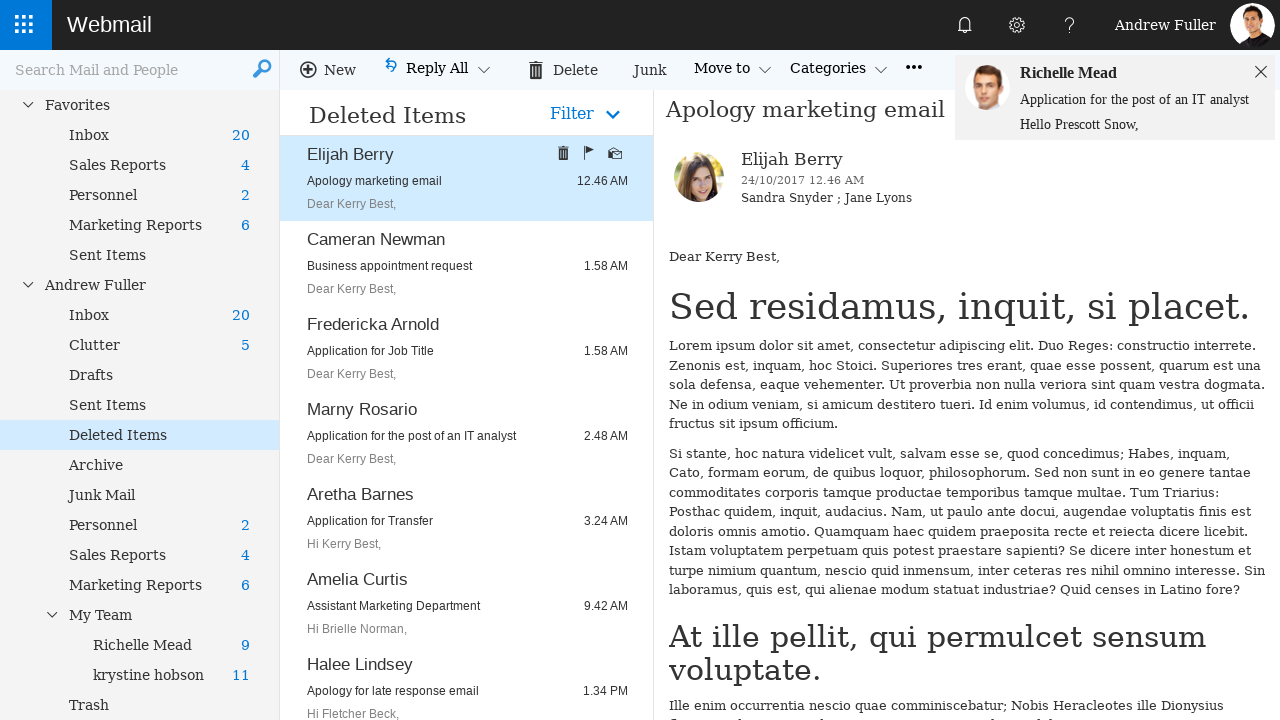

Verified sender name is 'Elijah Berry'
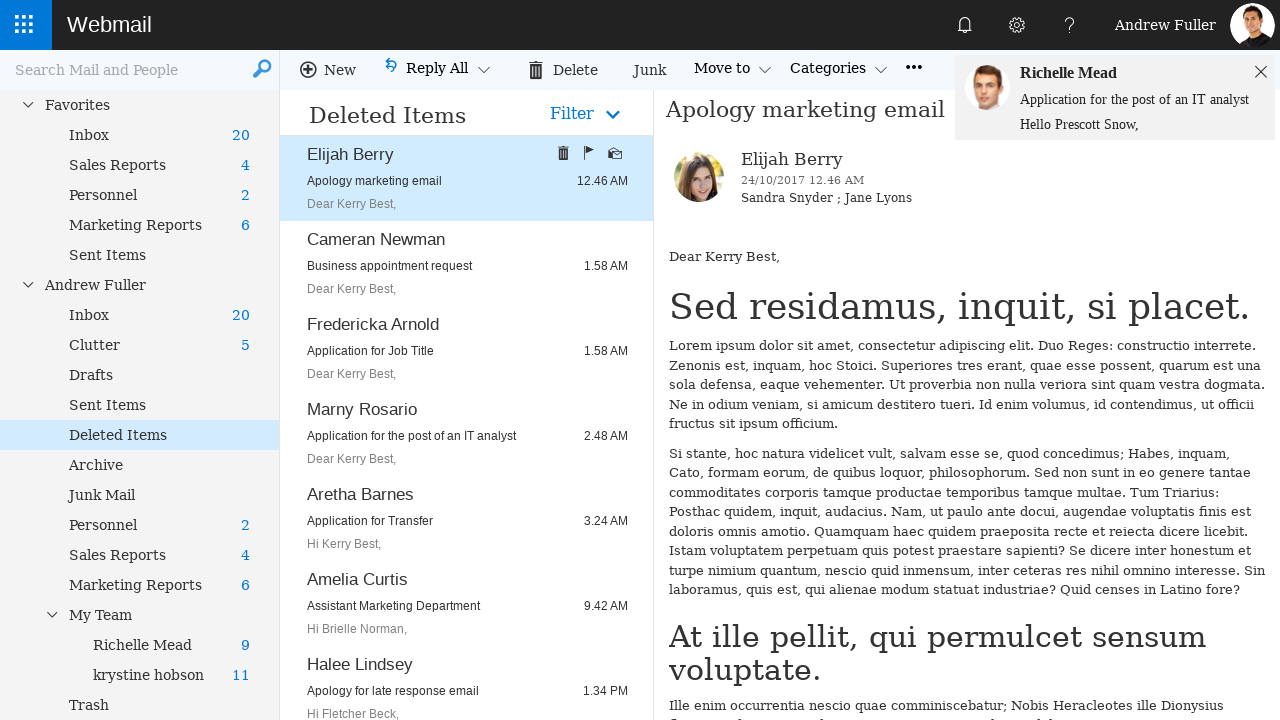

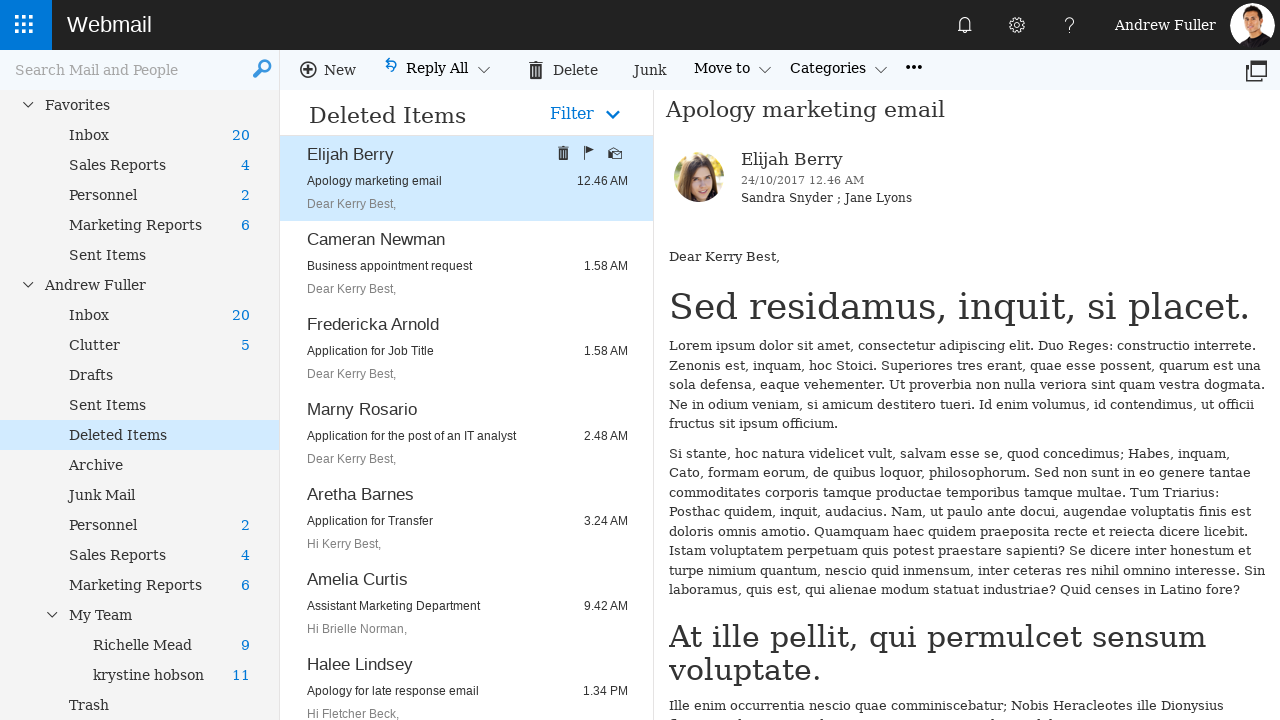